Tests that clicking the "Get Started" link navigates to the intro documentation page

Starting URL: https://playwright.dev/

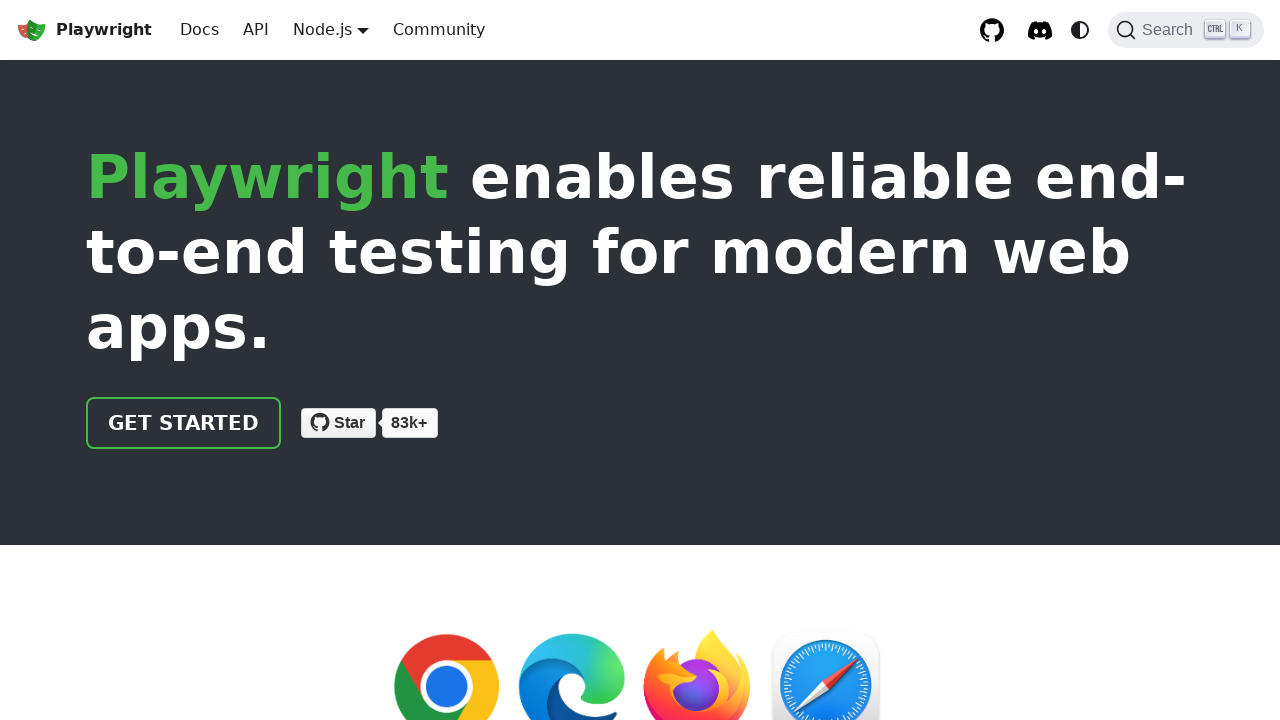

Clicked the 'Get Started' link on the Playwright.dev homepage at (184, 423) on a.getStarted_Sjon:has-text('Get started')
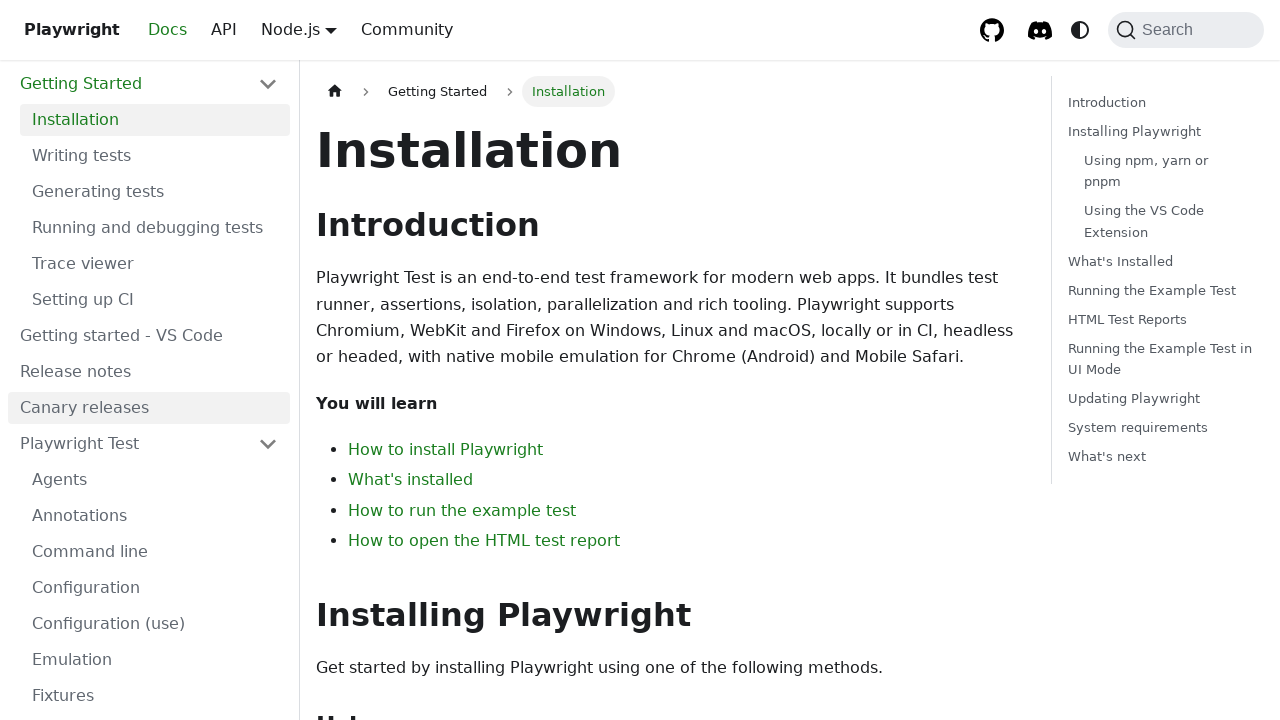

Navigation to intro documentation page completed, URL verified
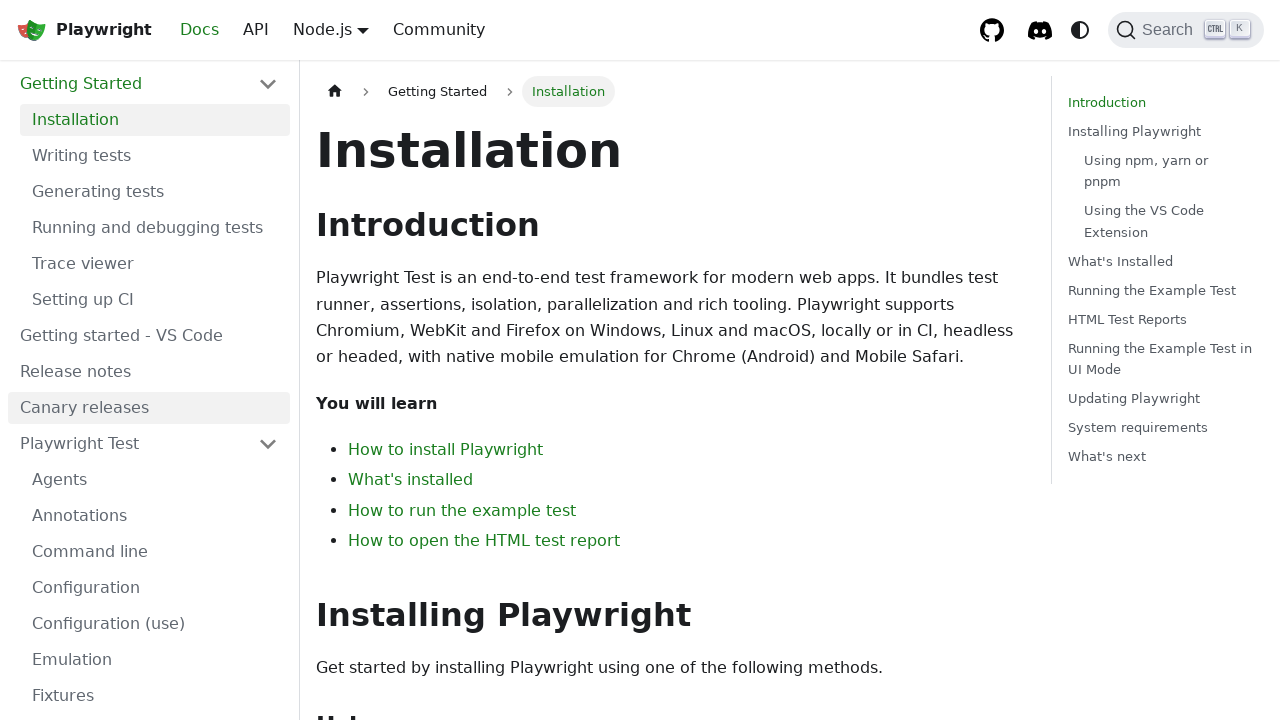

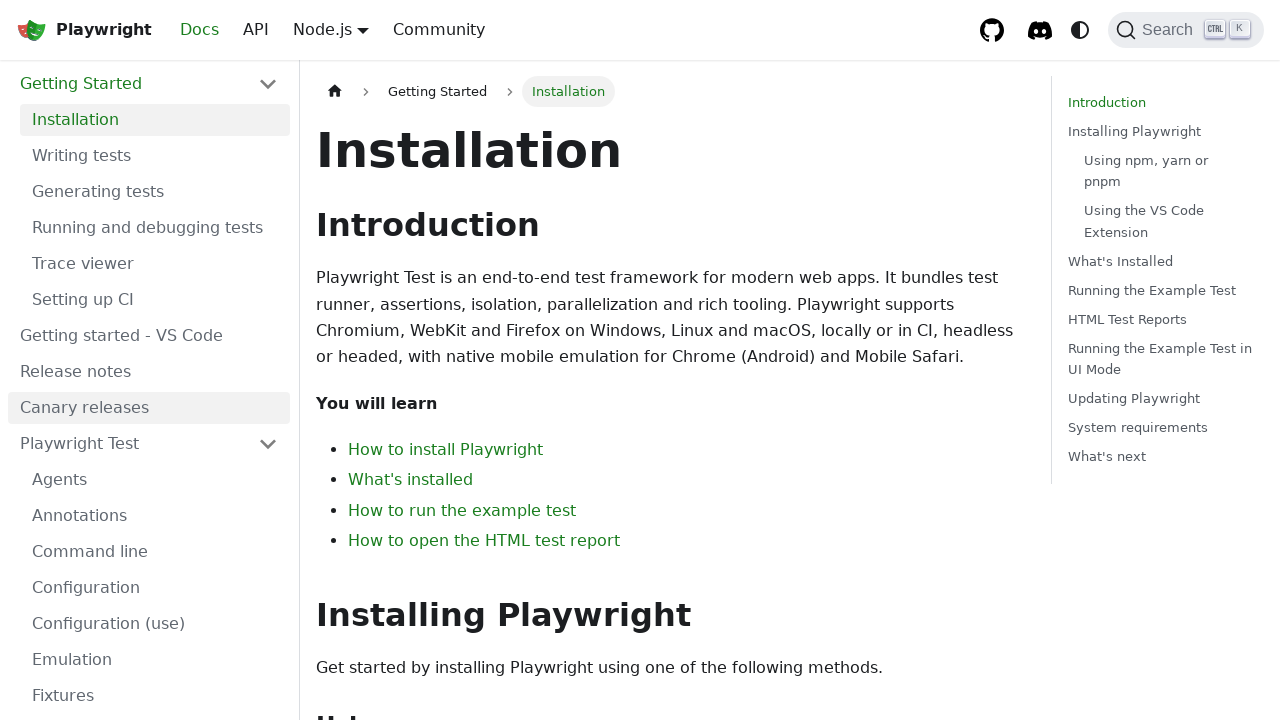